Tests drag and drop functionality on jQuery UI demo page by dragging an element using different drag methods

Starting URL: https://jqueryui.com/droppable/

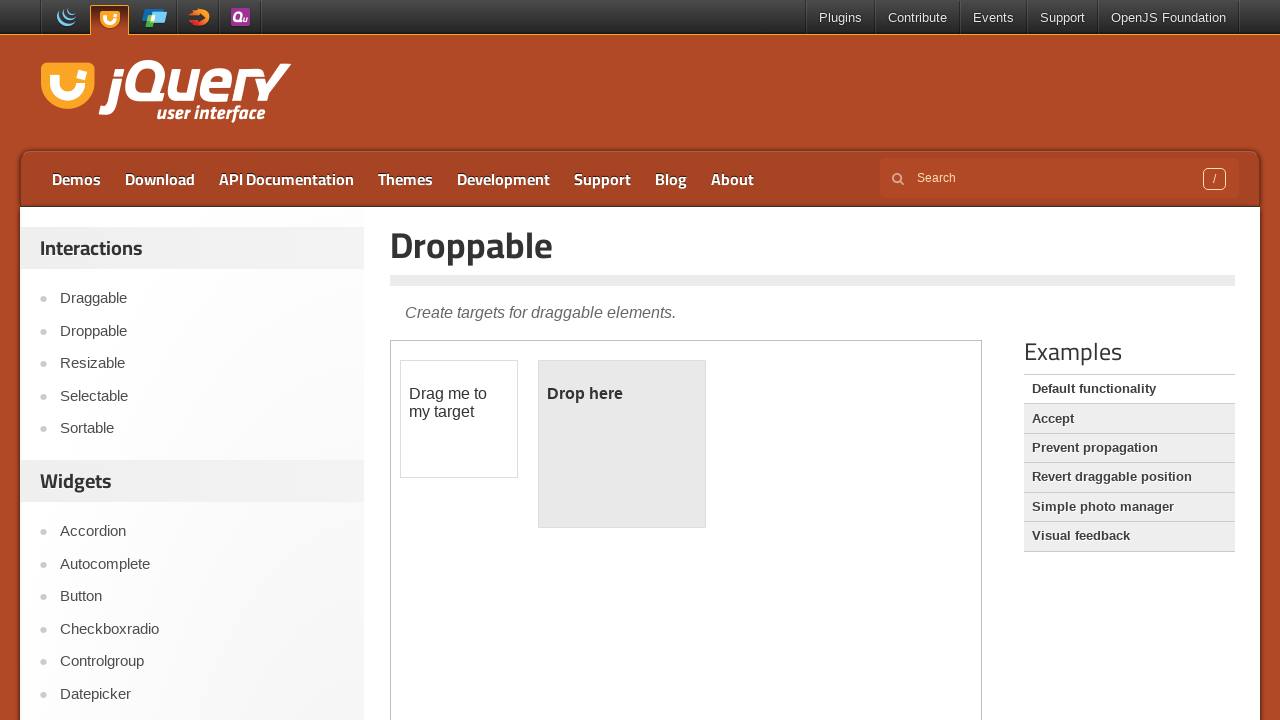

Retrieved all page frames
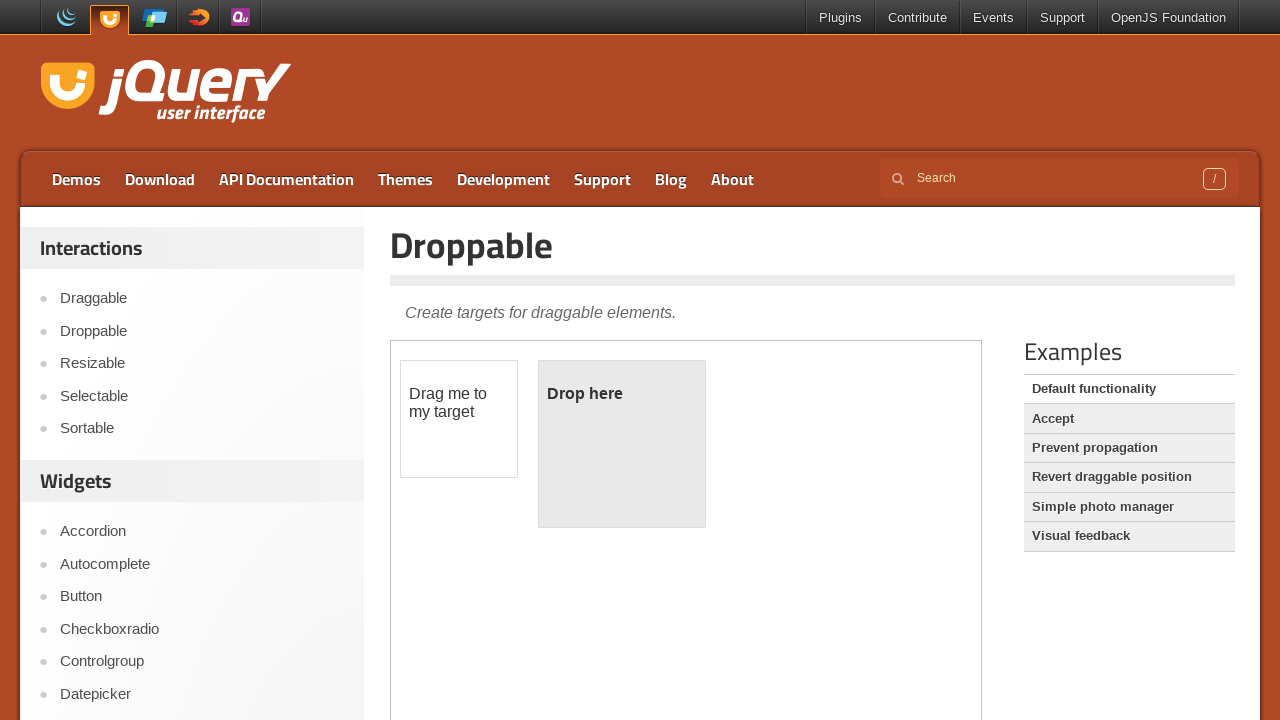

Selected the jQuery UI droppable demo iframe
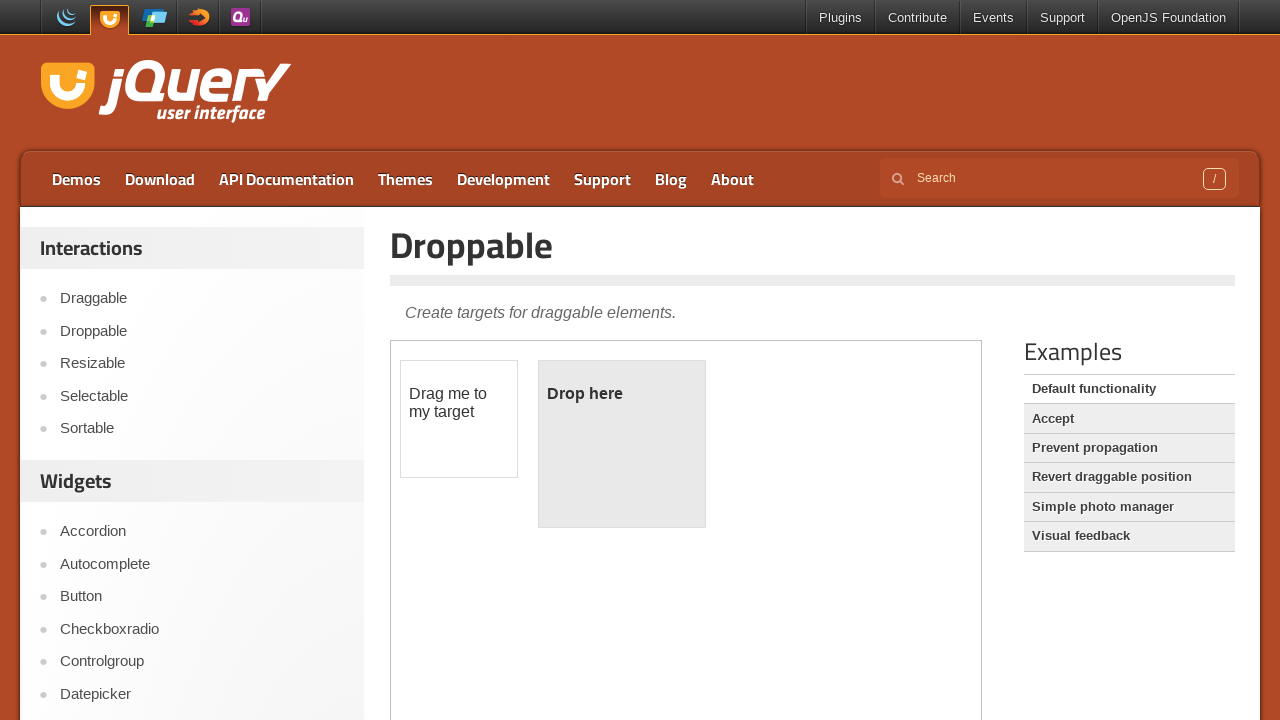

Located the draggable element in the iframe
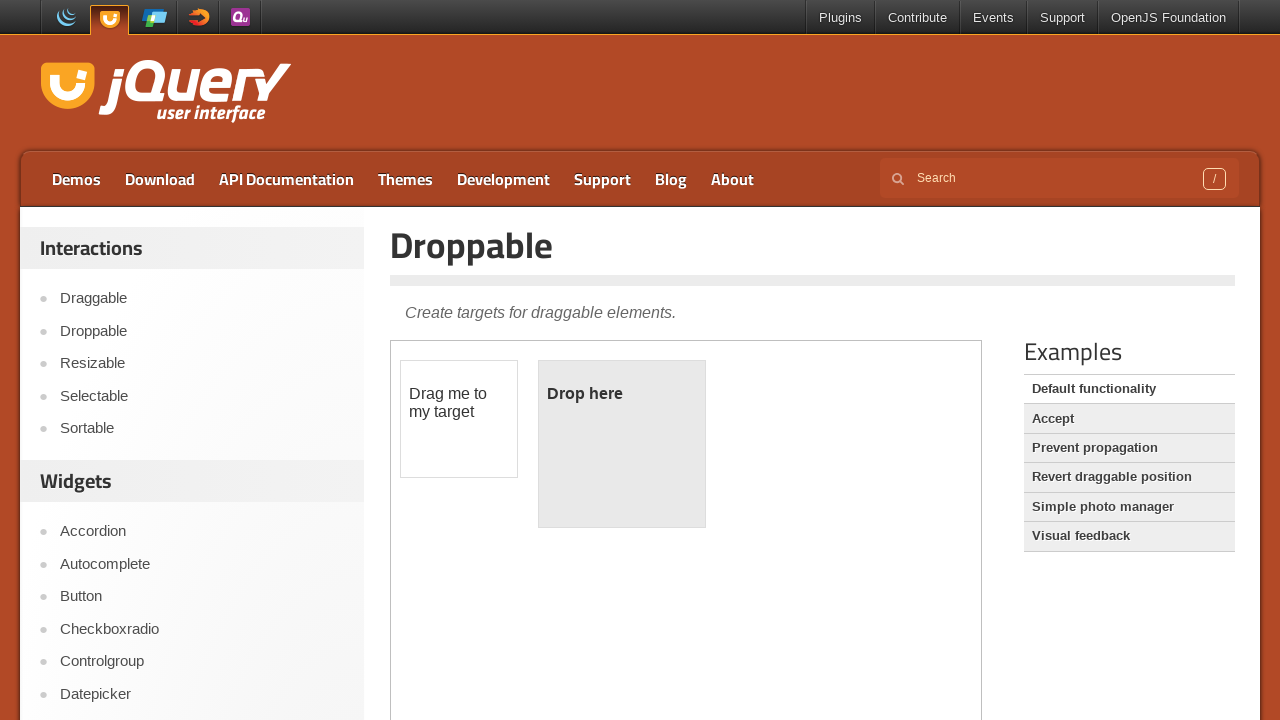

Performed first drag operation - dragged element 30px right and 20px down at (431, 381)
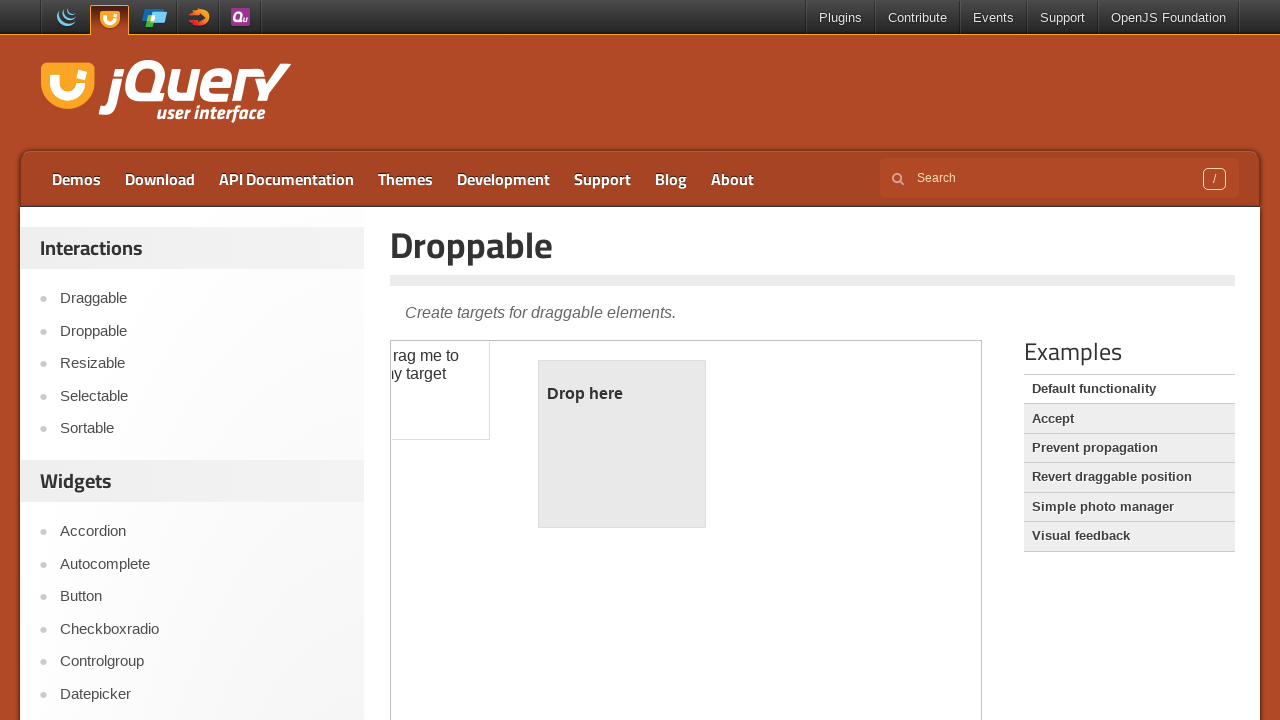

Waited 3 seconds between drag operations
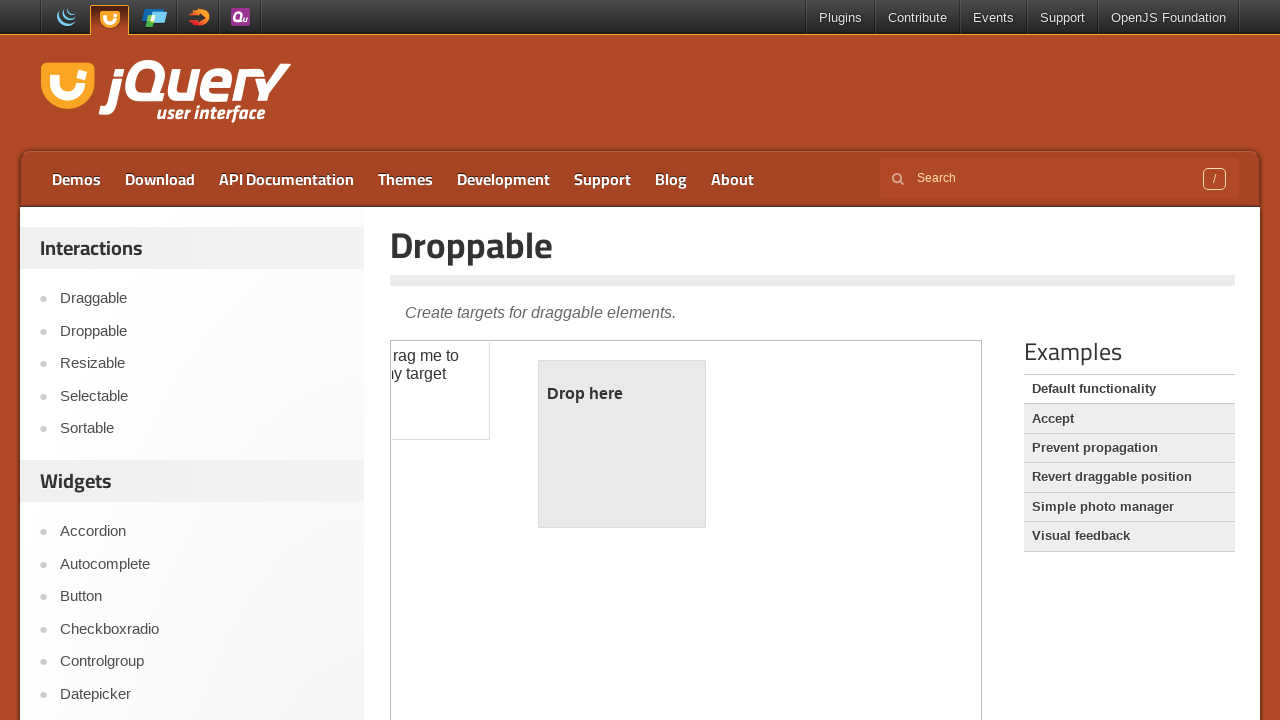

Performed second drag operation - dragged element 60px right and 50px down at (433, 373)
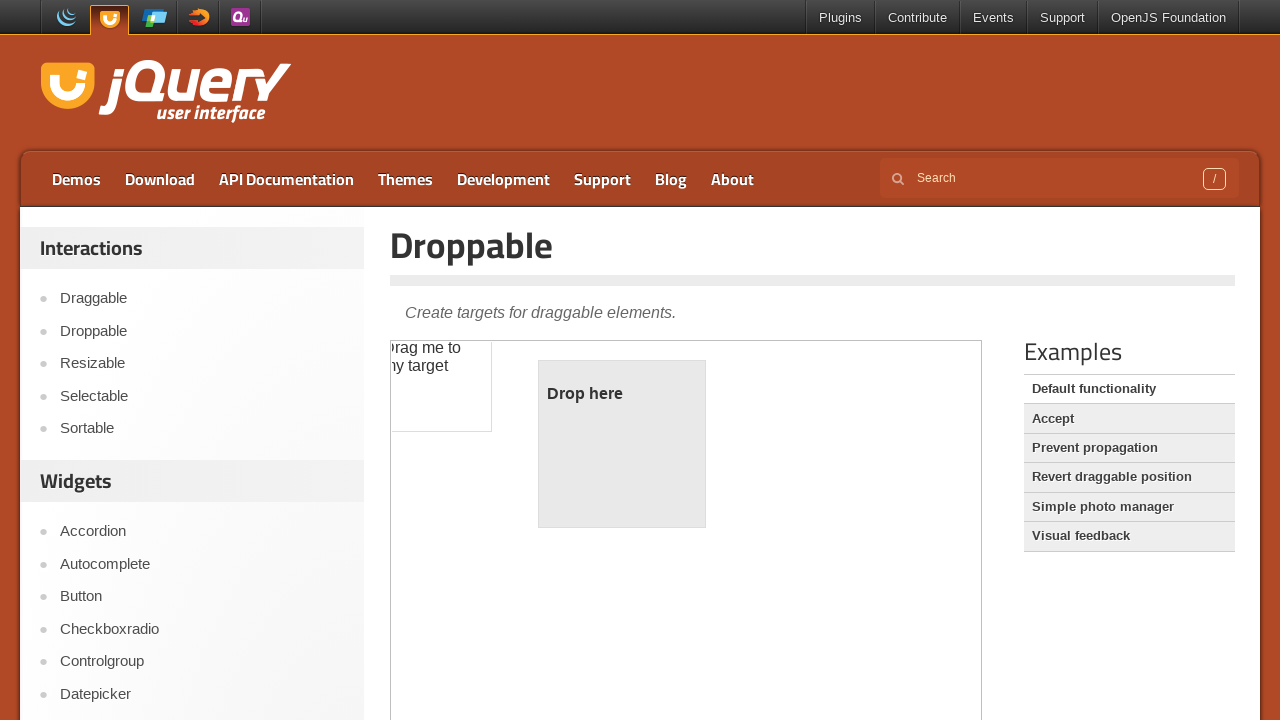

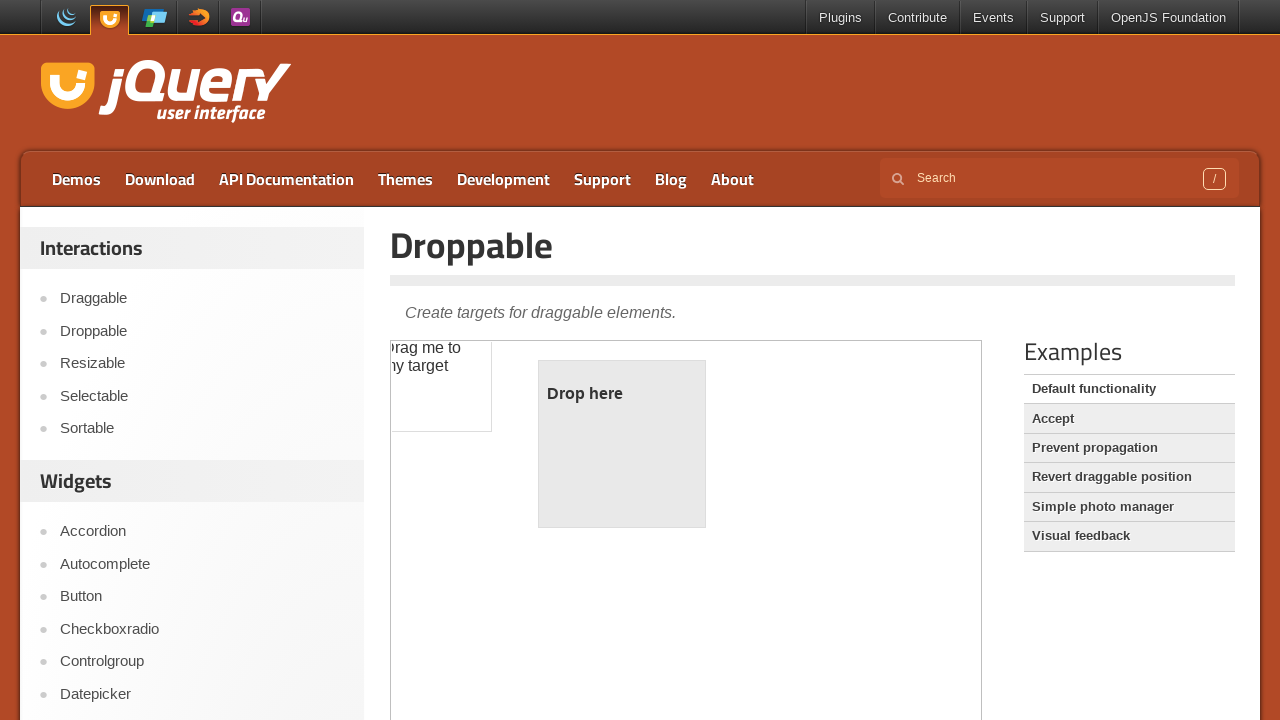